Navigates to a Selenium practice page and retrieves the page source HTML

Starting URL: https://www.tutorialspoint.com/selenium/practice/selenium_automation_practice.php

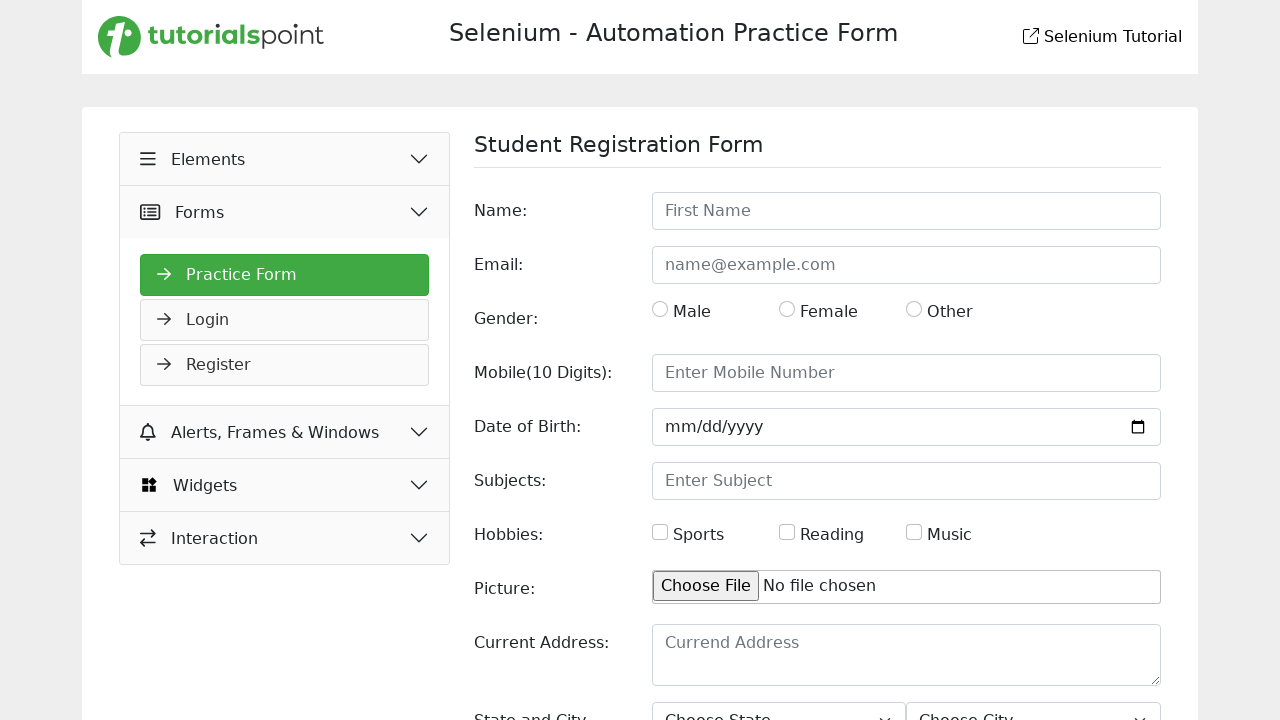

Navigated to Selenium practice page
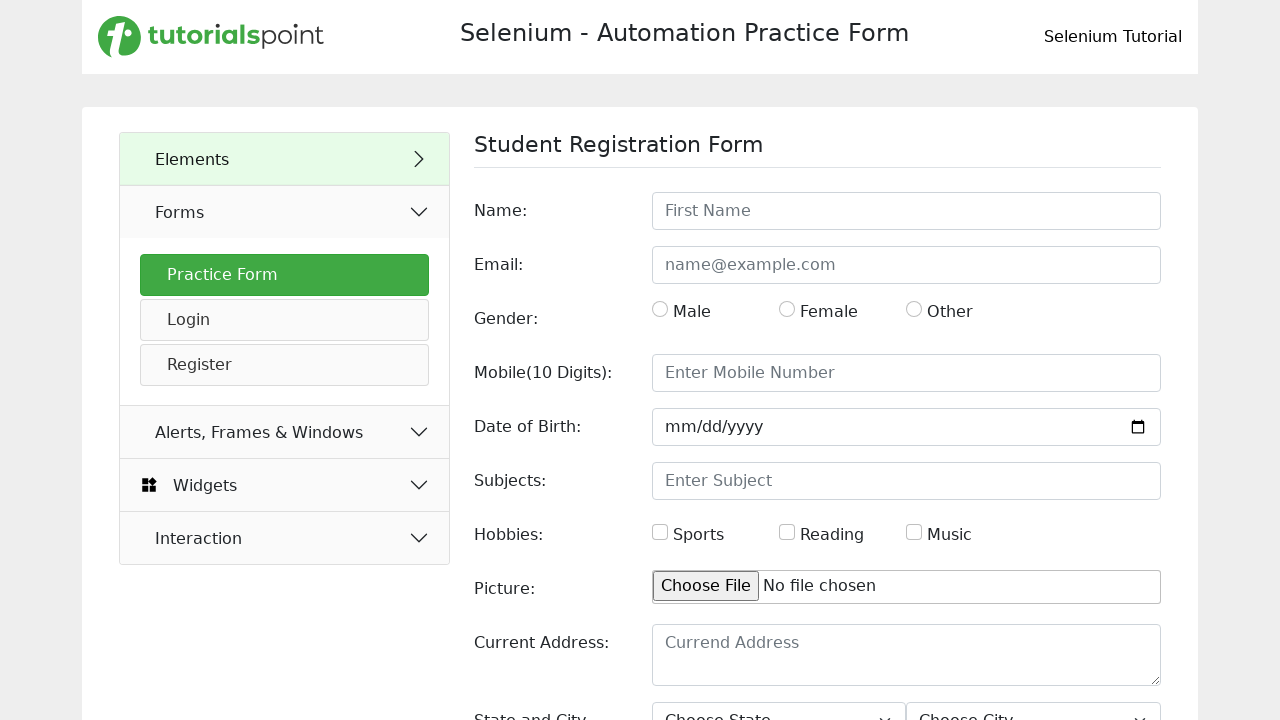

Retrieved page source HTML
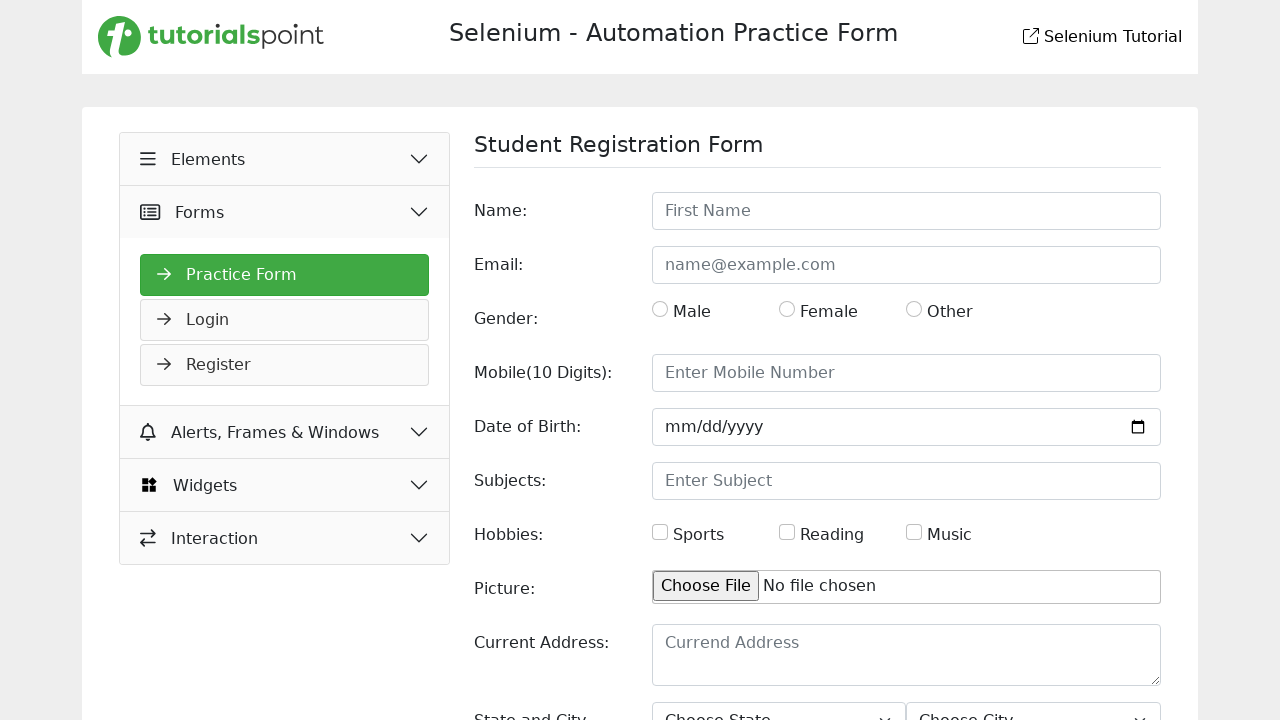

Verified page source is not empty
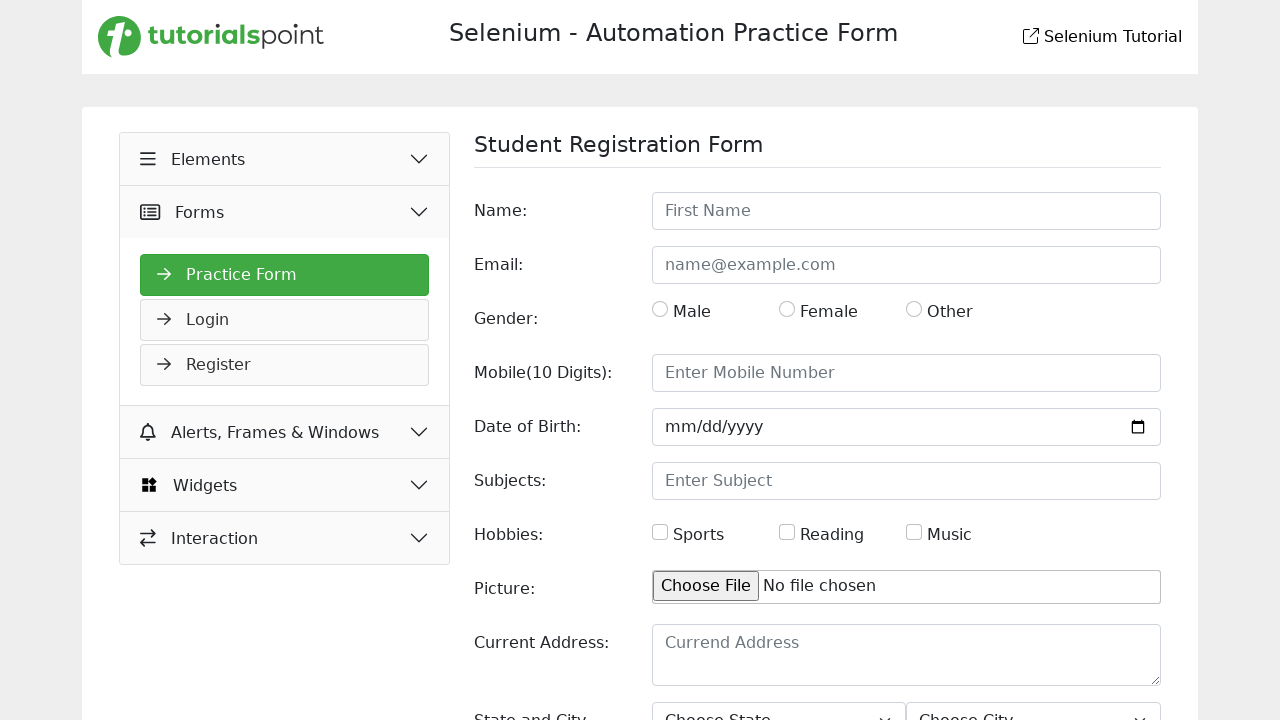

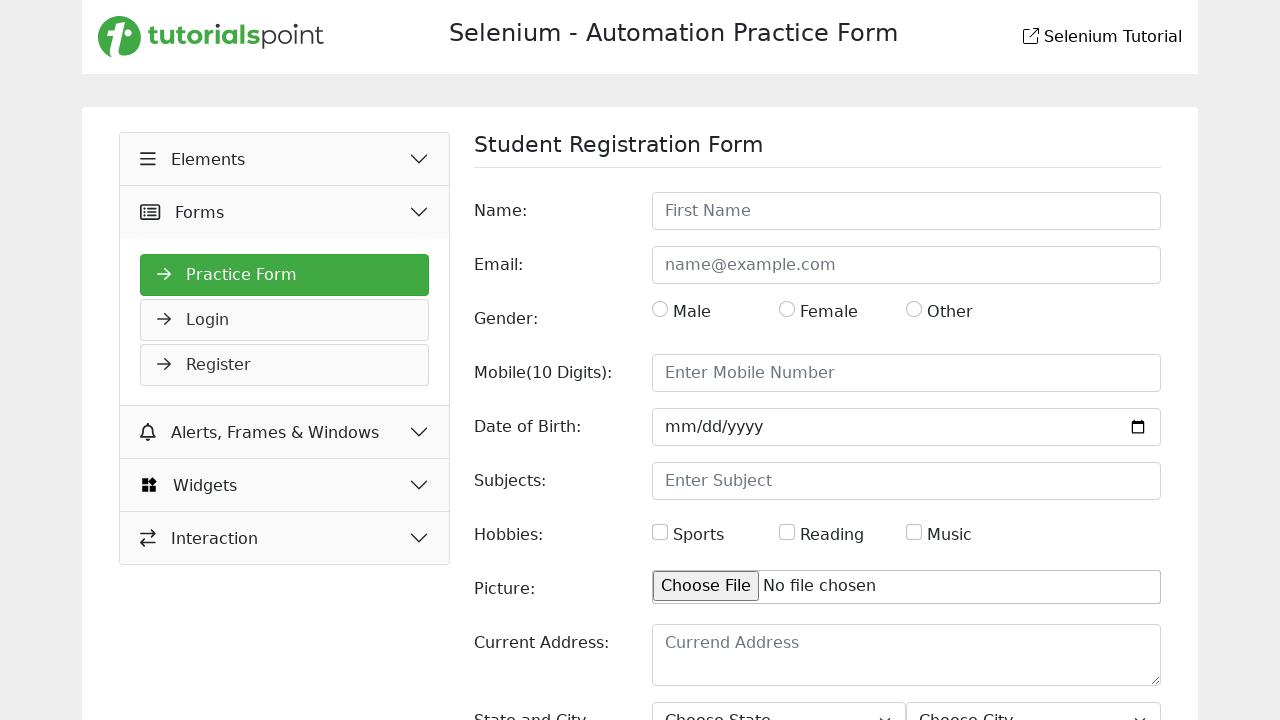